Tests video player controls on artplayer.org by interacting with play, mute, screenshot, PIP mode, and fullscreen features

Starting URL: https://artplayer.org/

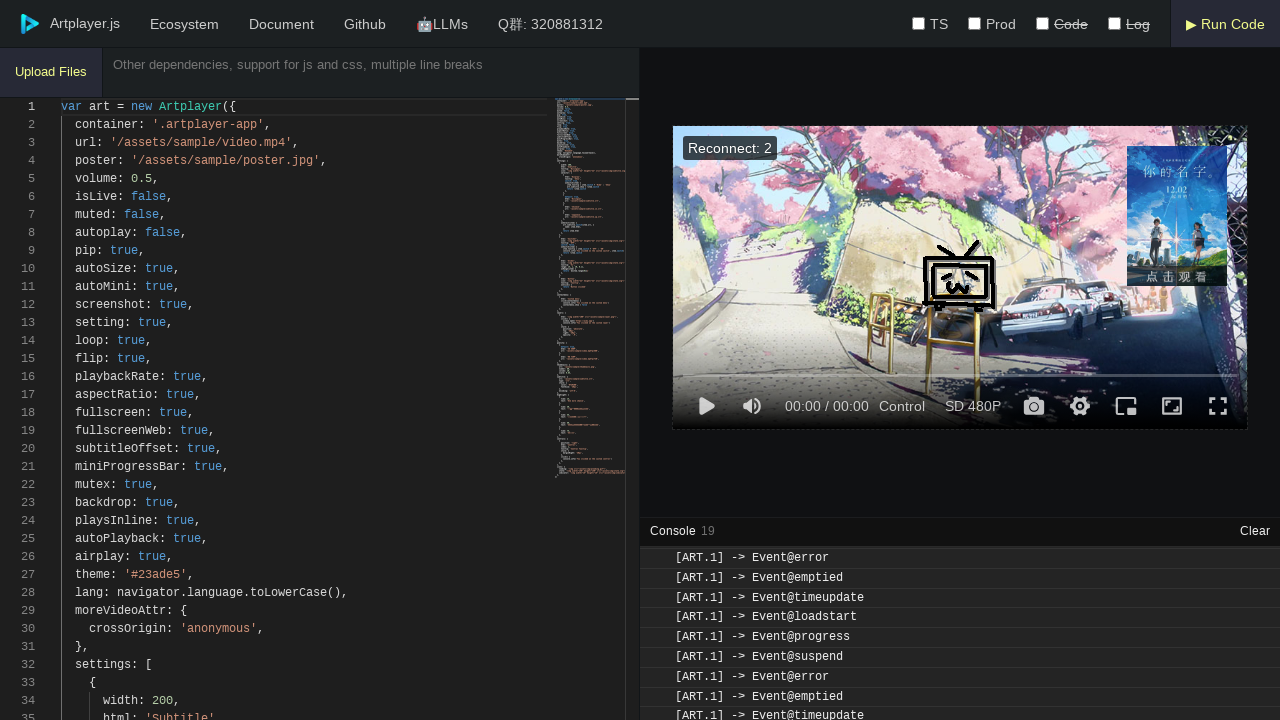

Clicked on the video player area to focus at (960, 278) on div.art-video-player
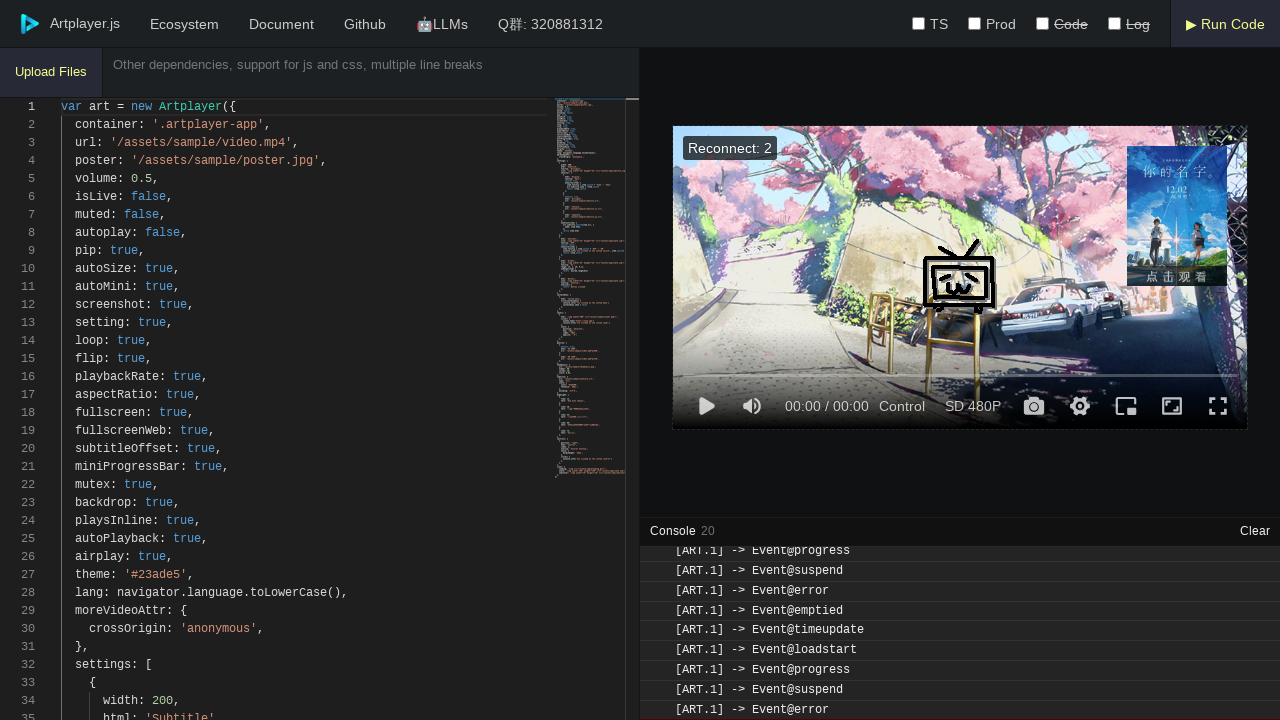

Clicked on volume control to mute at (752, 406) on div.art-control-volume
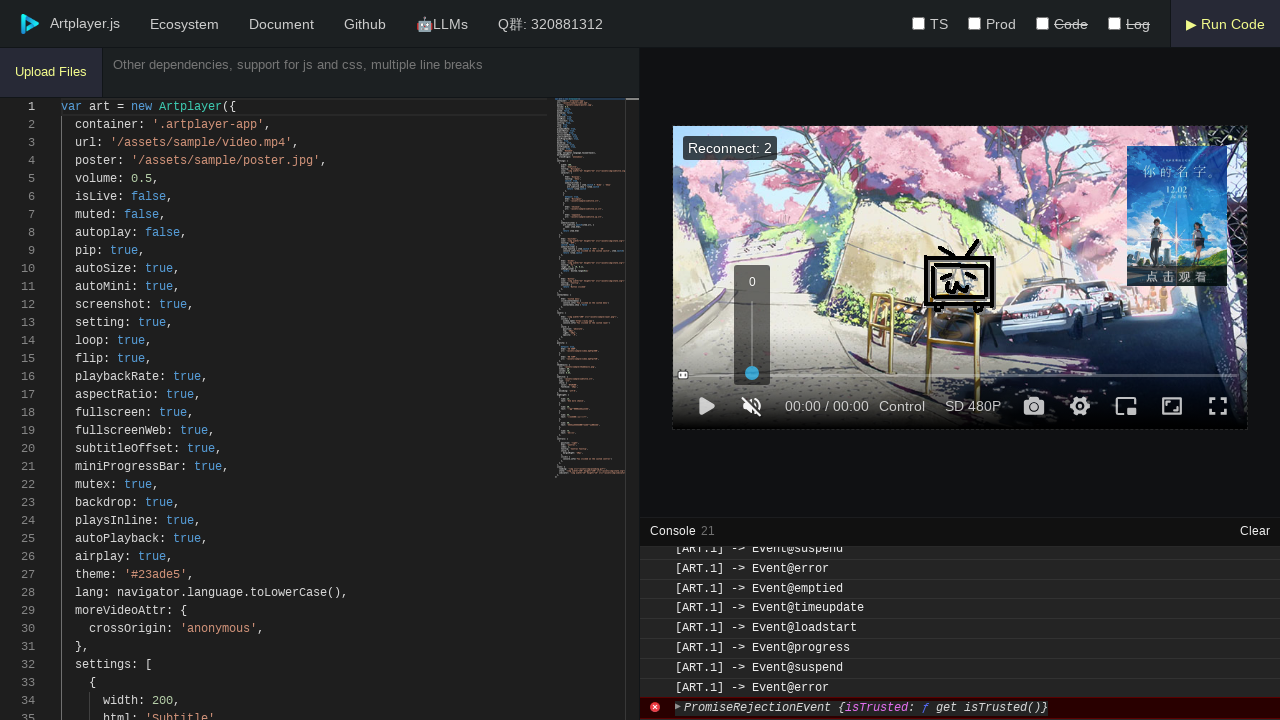

Took a screenshot by clicking screenshot button at (1034, 406) on div.art-control-screenshot
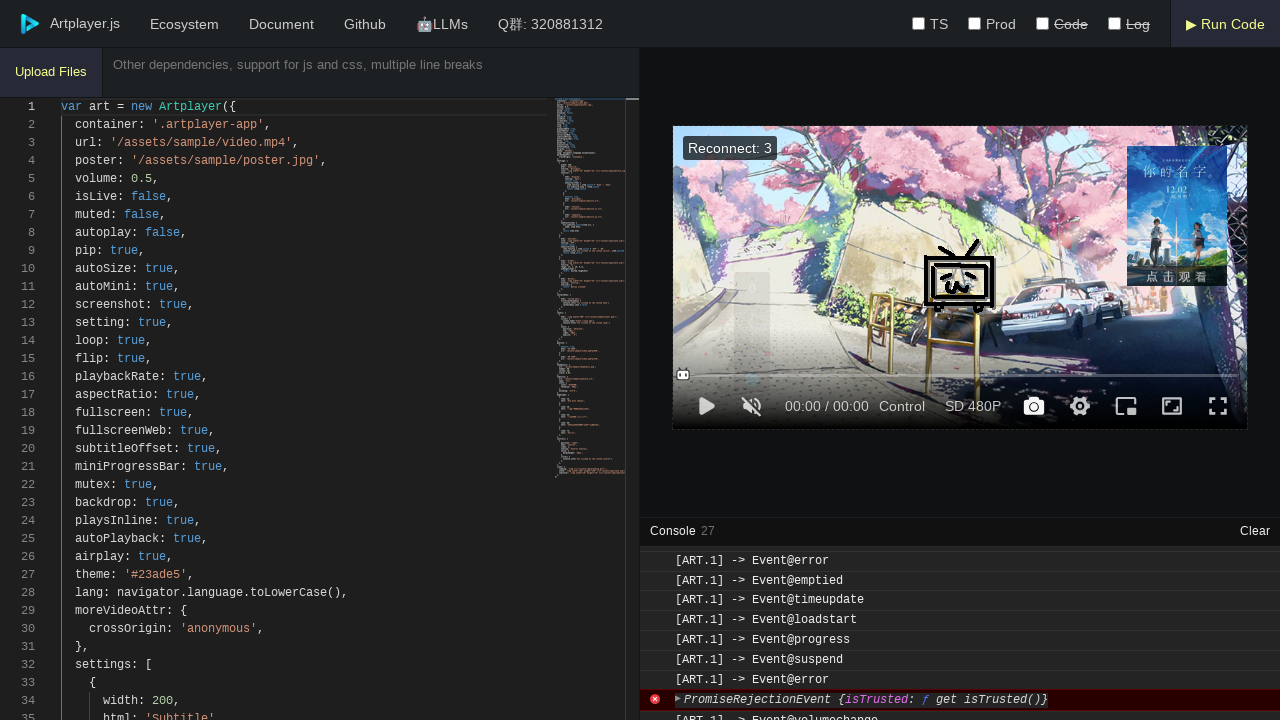

Entered PIP (Picture-in-Picture) mode at (1126, 406) on div[class*='art-control-pip']
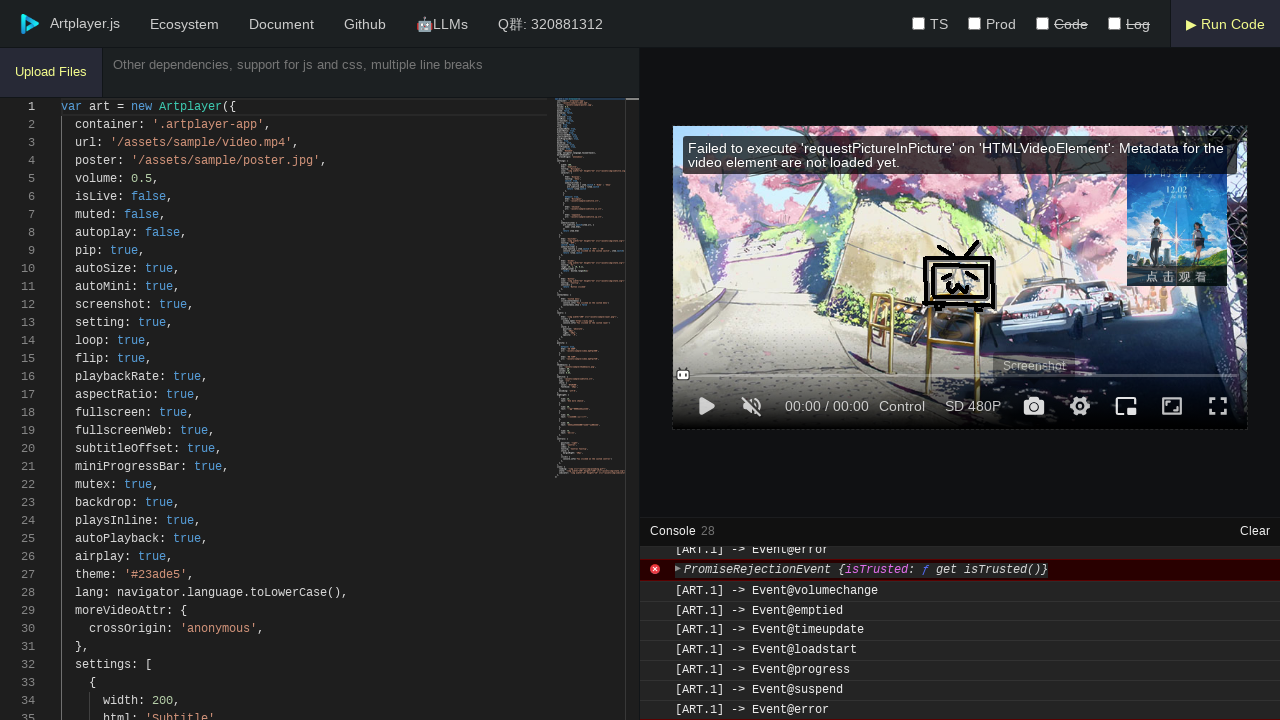

Exited PIP mode at (1126, 406) on div[class*='art-control-pip']
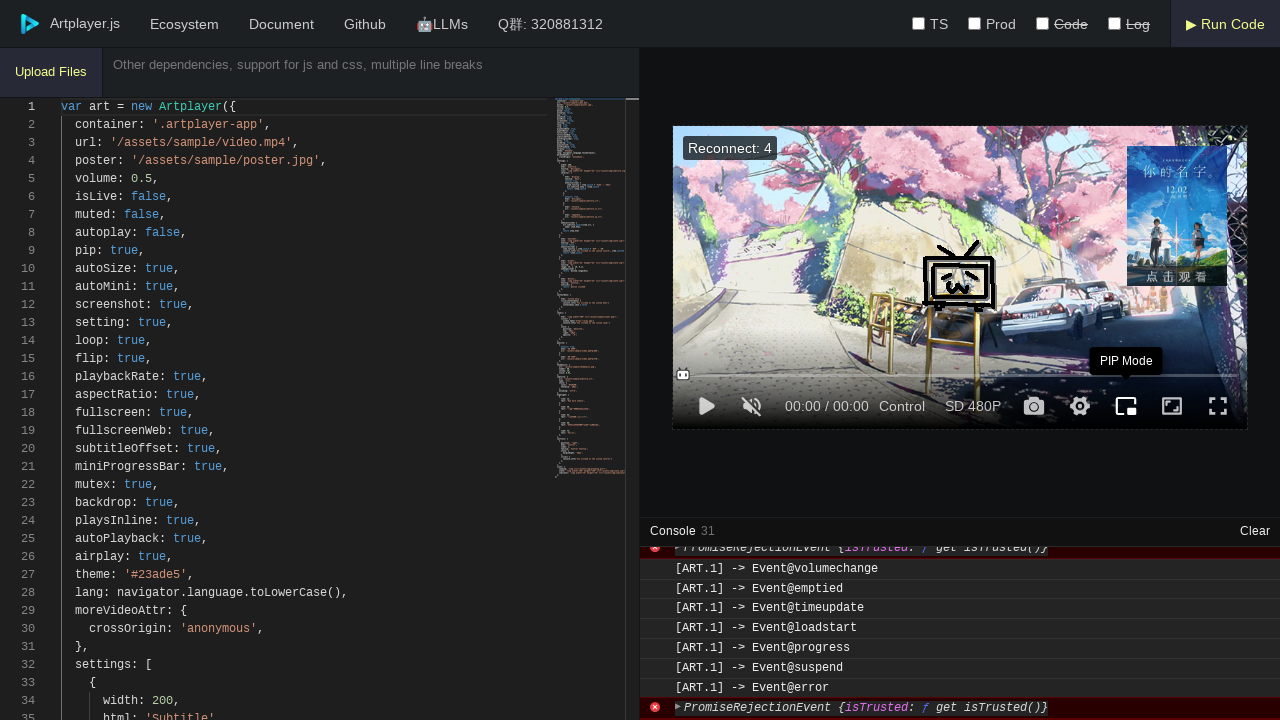

Entered Web Fullscreen mode at (1172, 406) on .art-control-fullscreenWeb
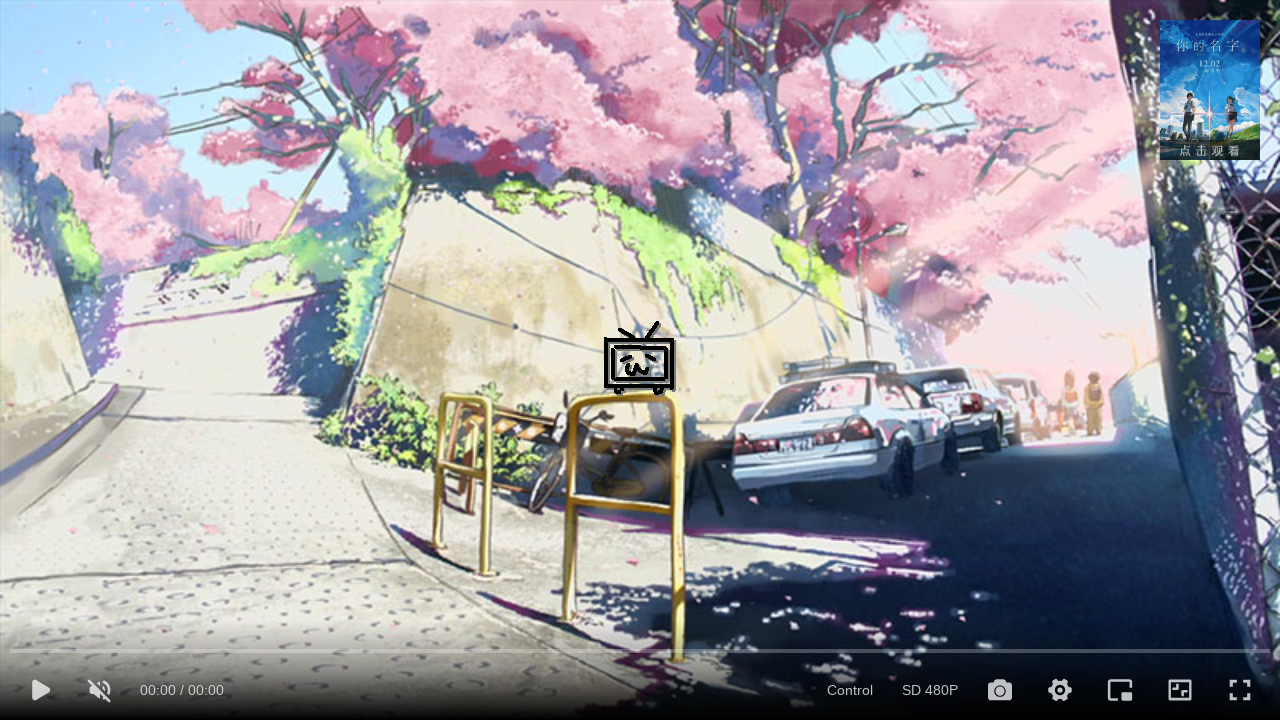

Waited 2 seconds for fullscreen to engage
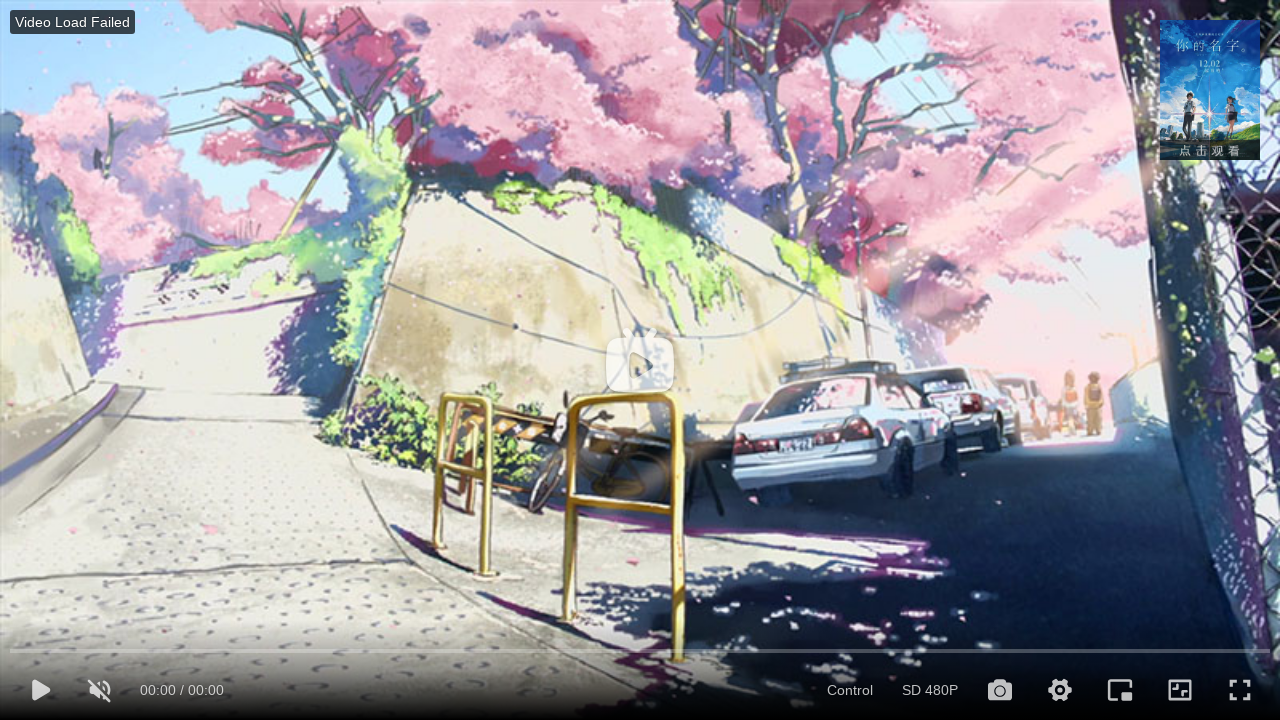

Exited Web Fullscreen mode at (1180, 690) on div[aria-label='Exit Web Fullscreen']
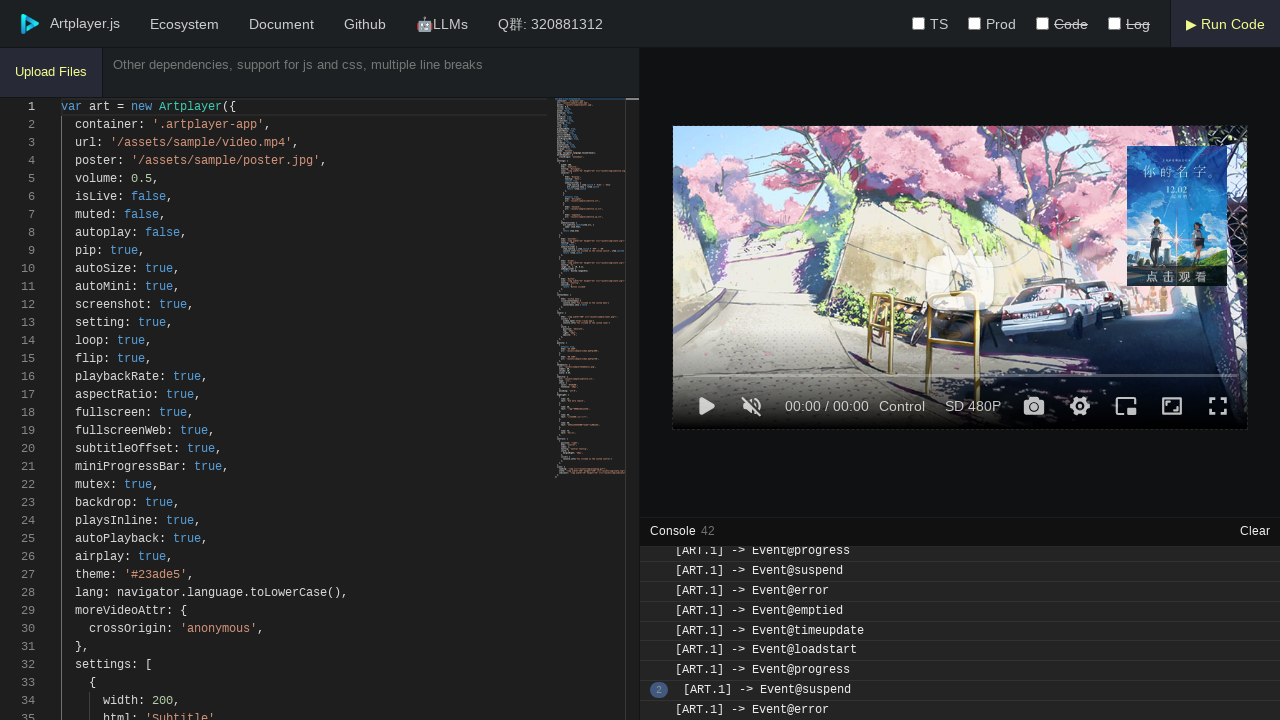

Final wait before completing test
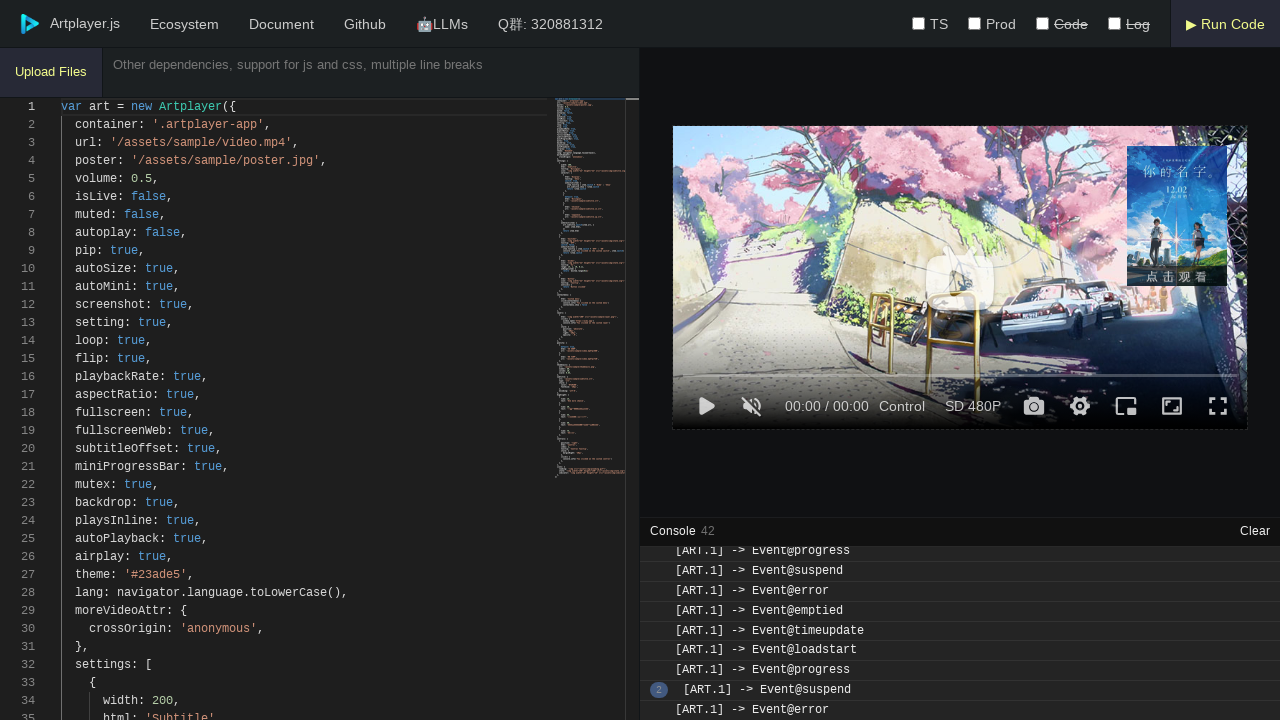

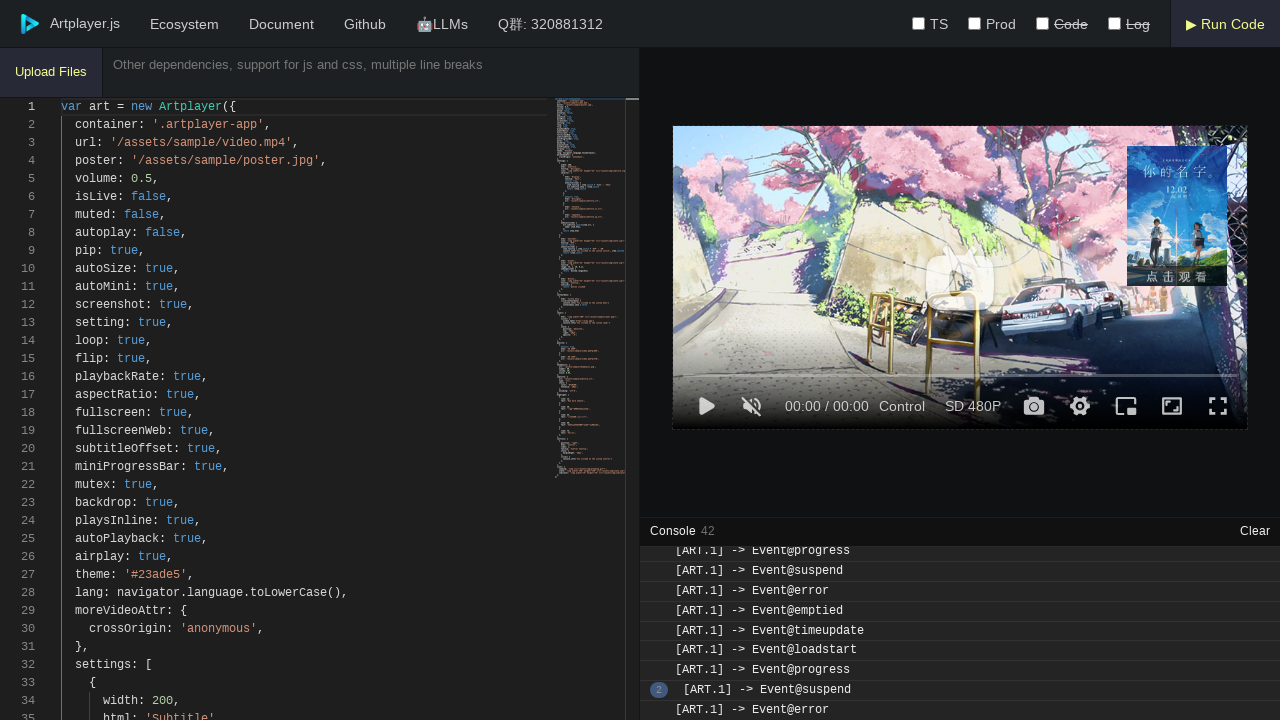